Tests mouse release action after click and hold, then moving to target element on drag-and-drop demo page

Starting URL: https://crossbrowsertesting.github.io/drag-and-drop

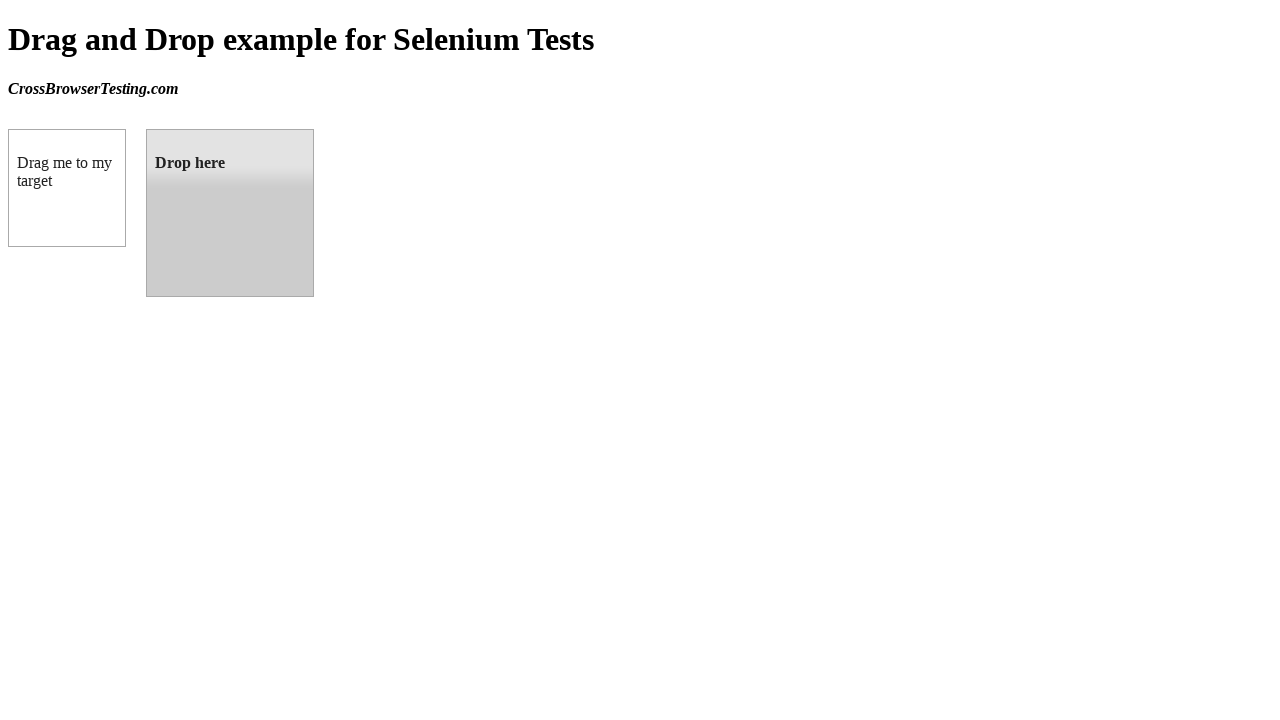

Located draggable element
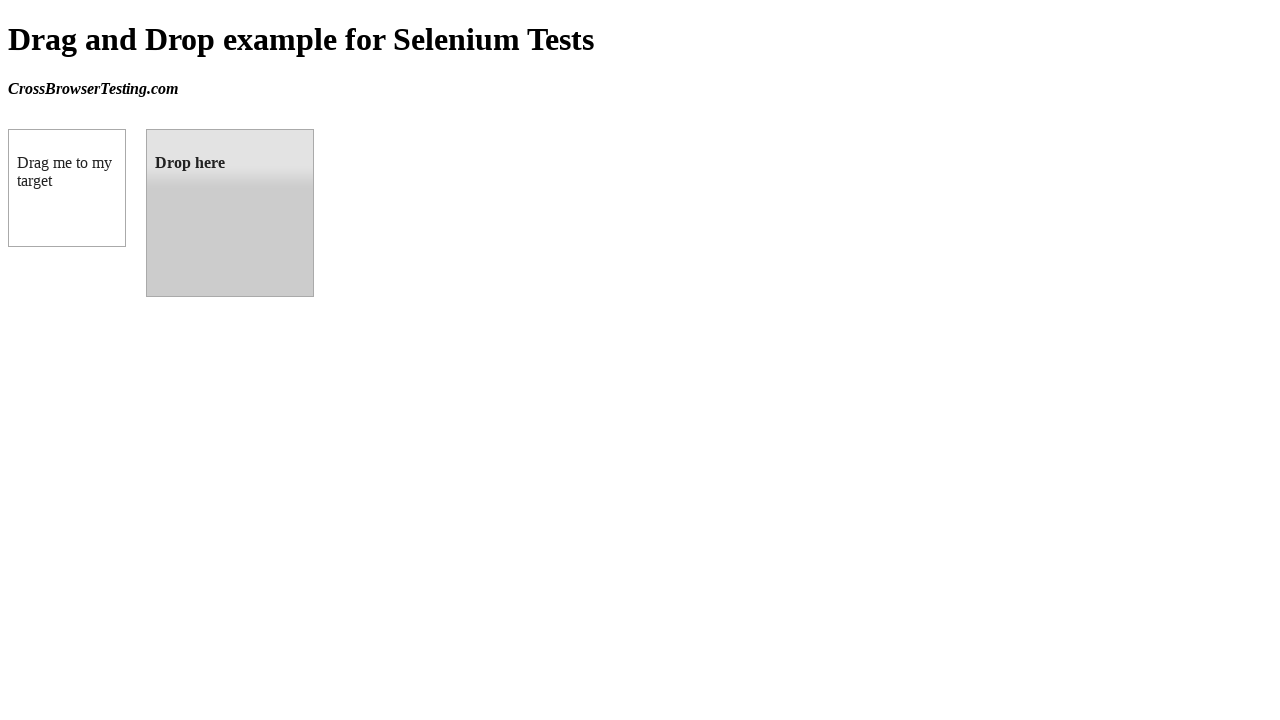

Located droppable element
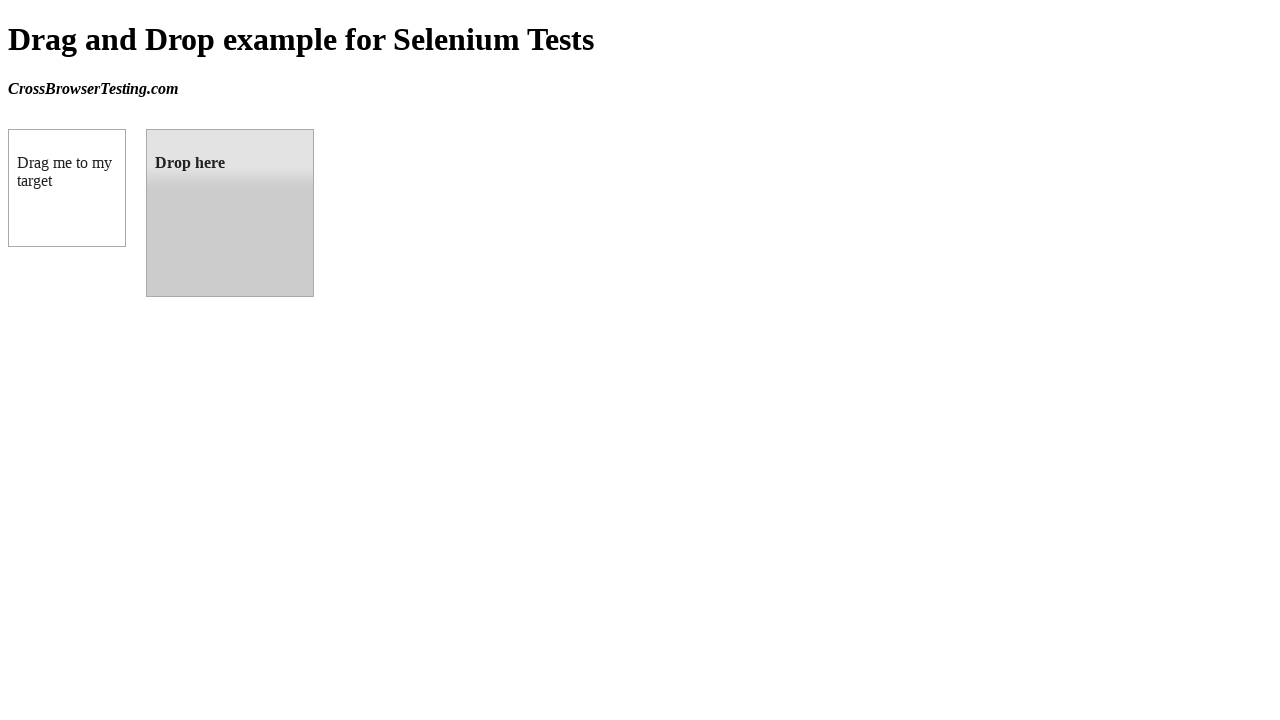

Retrieved bounding box of draggable element
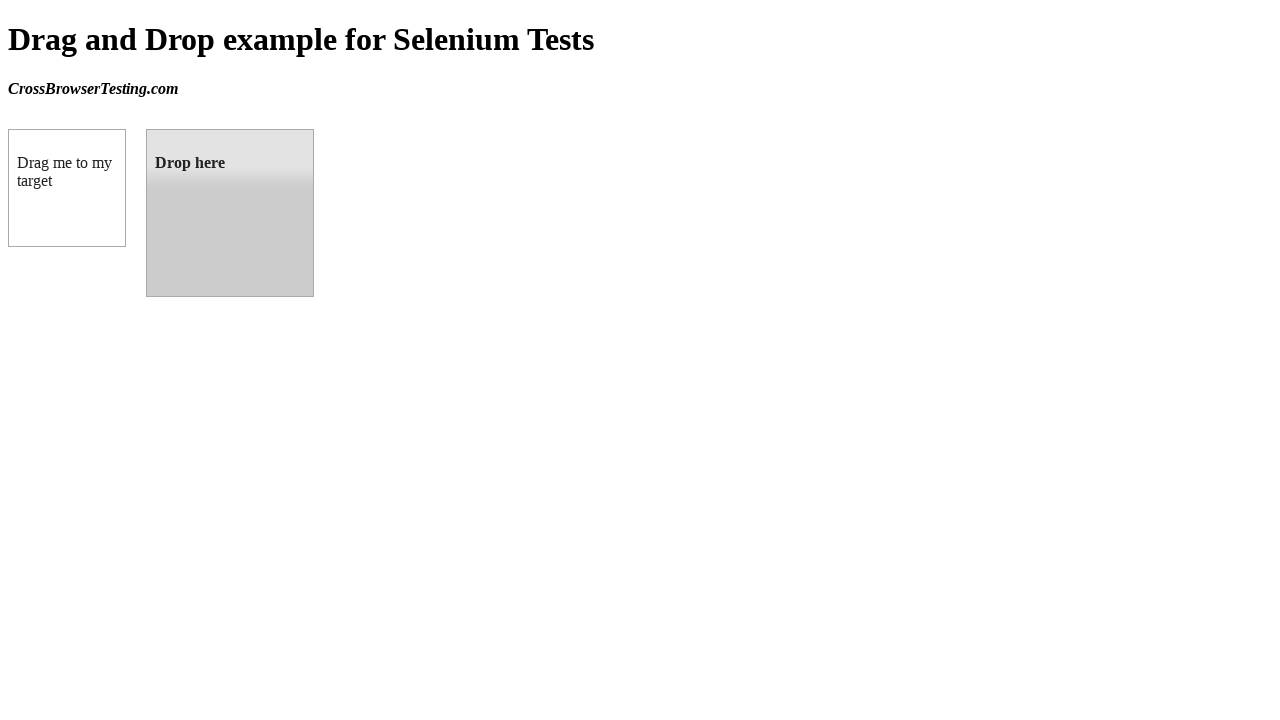

Retrieved bounding box of droppable element
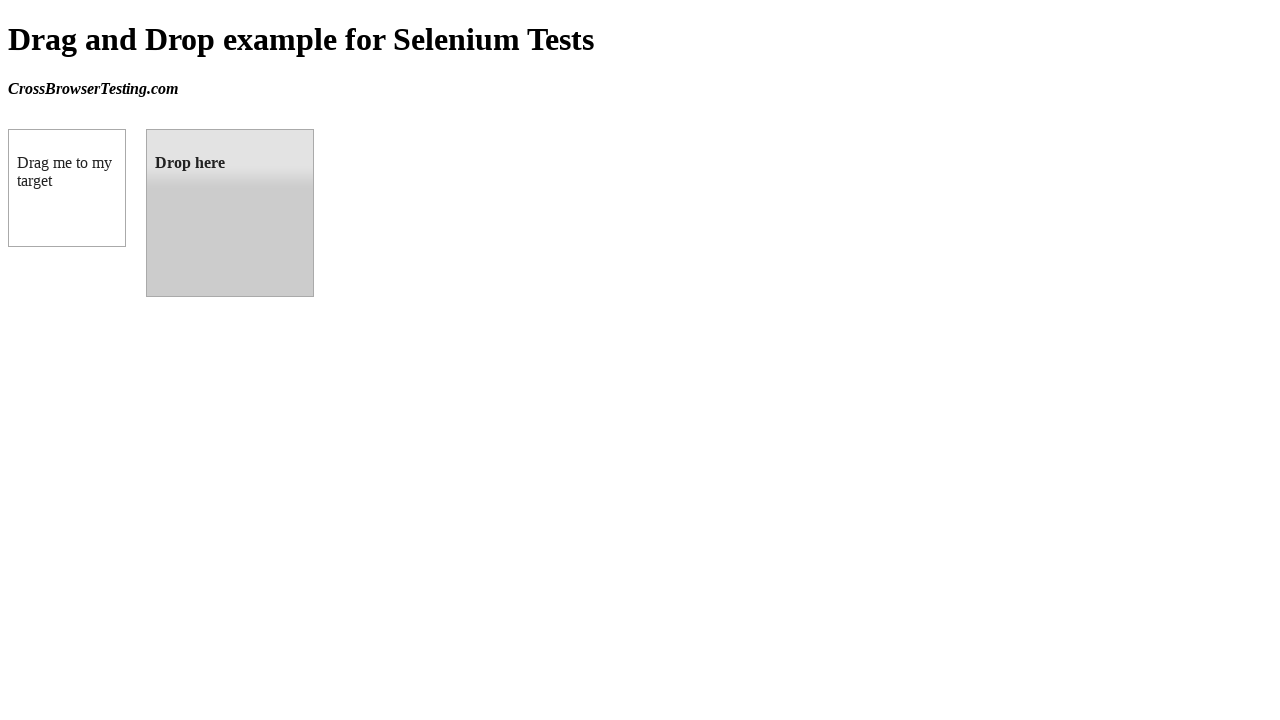

Moved mouse to center of draggable element at (67, 188)
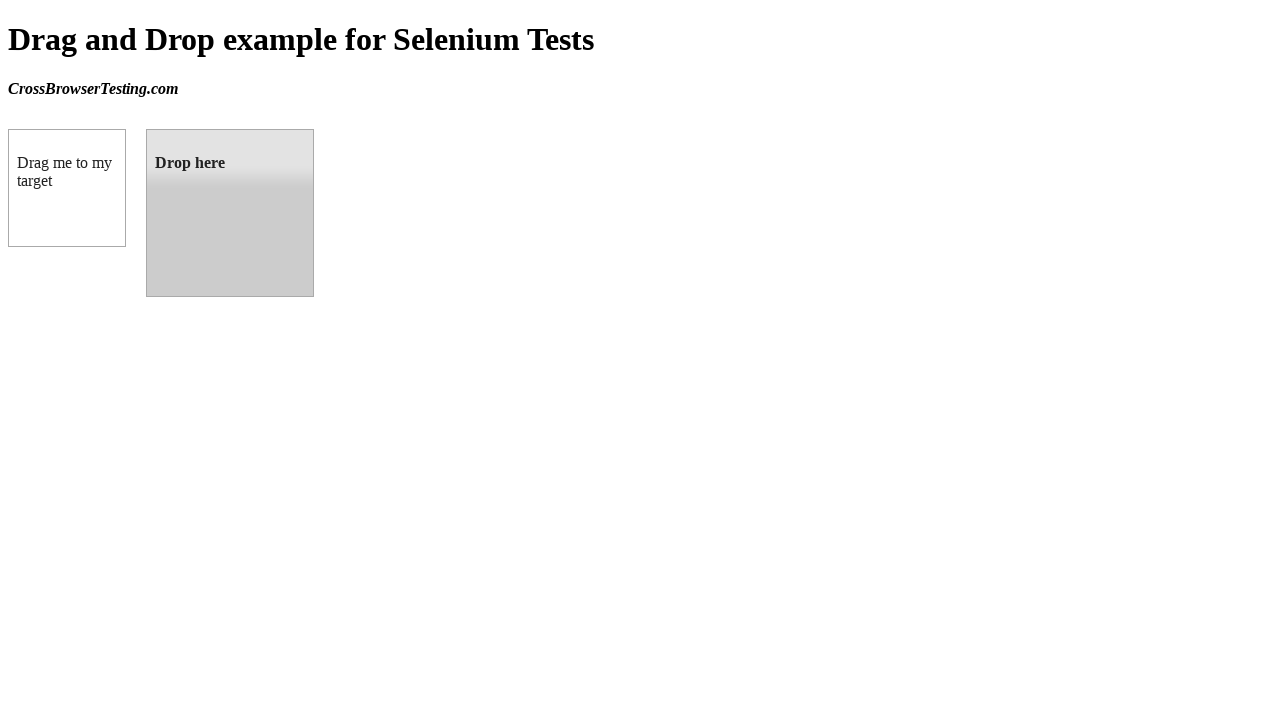

Pressed mouse button down on draggable element at (67, 188)
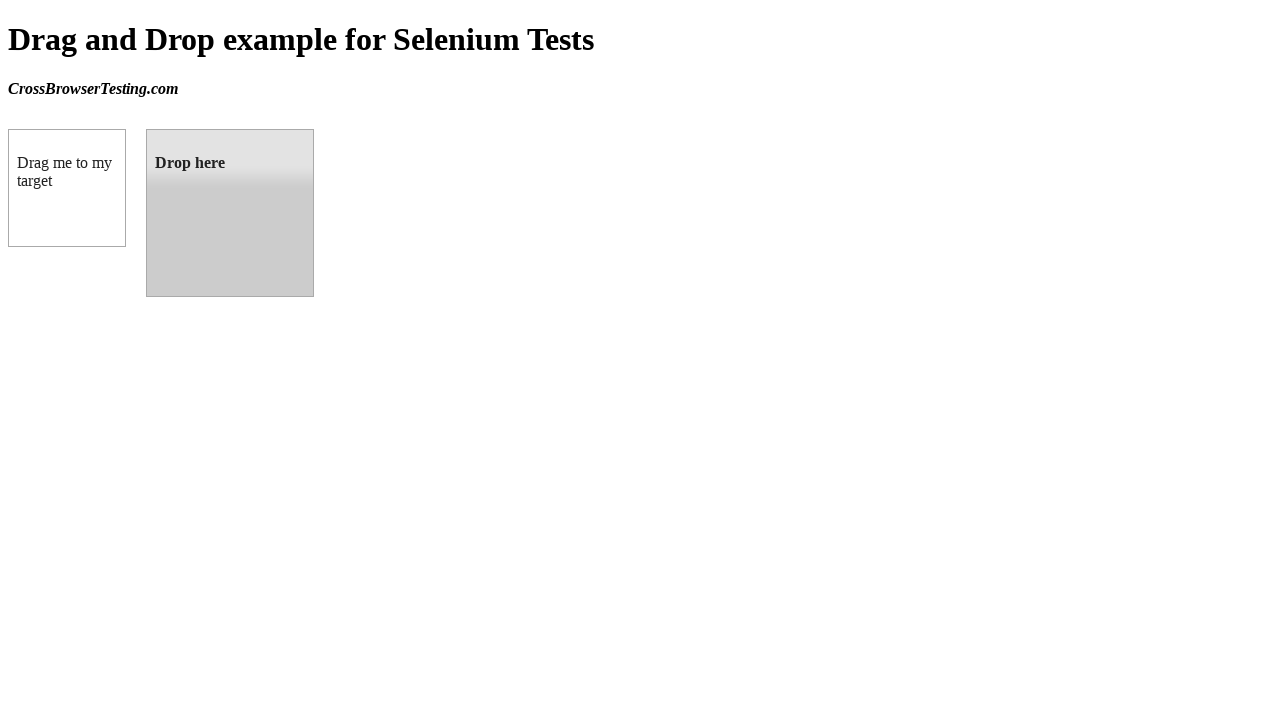

Dragged element to center of droppable target at (230, 213)
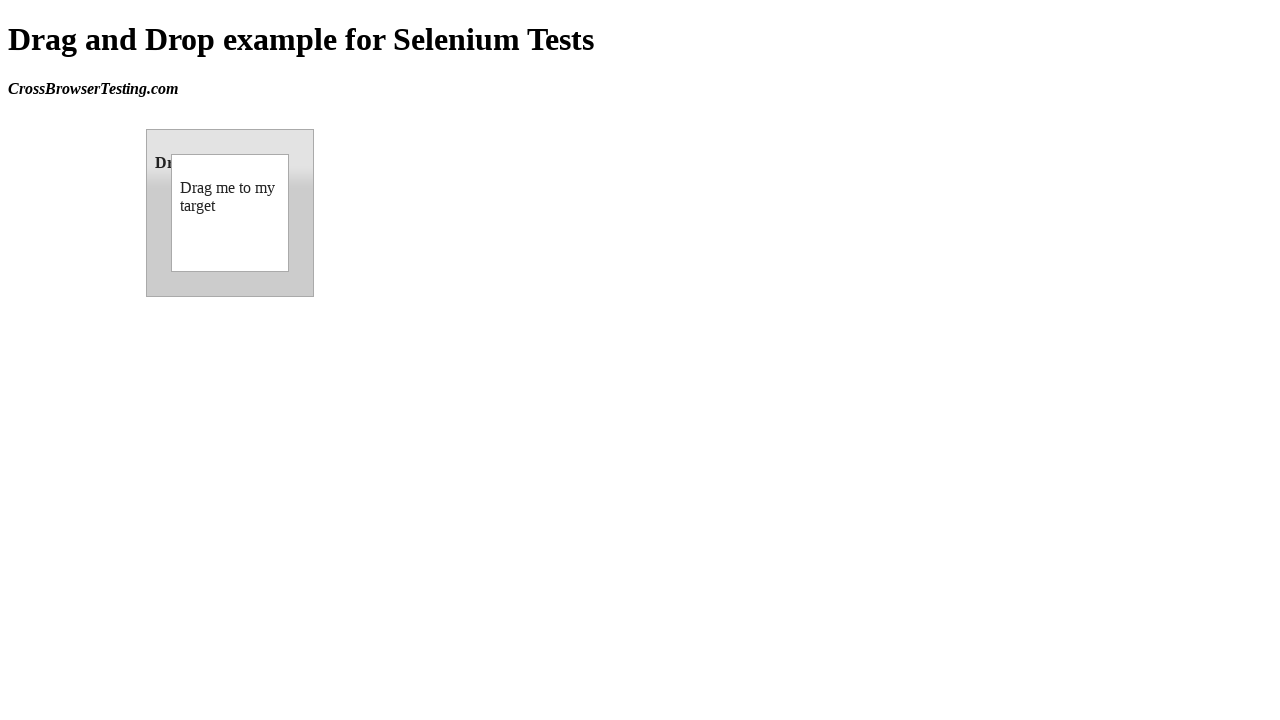

Released mouse button to complete drag-and-drop at (230, 213)
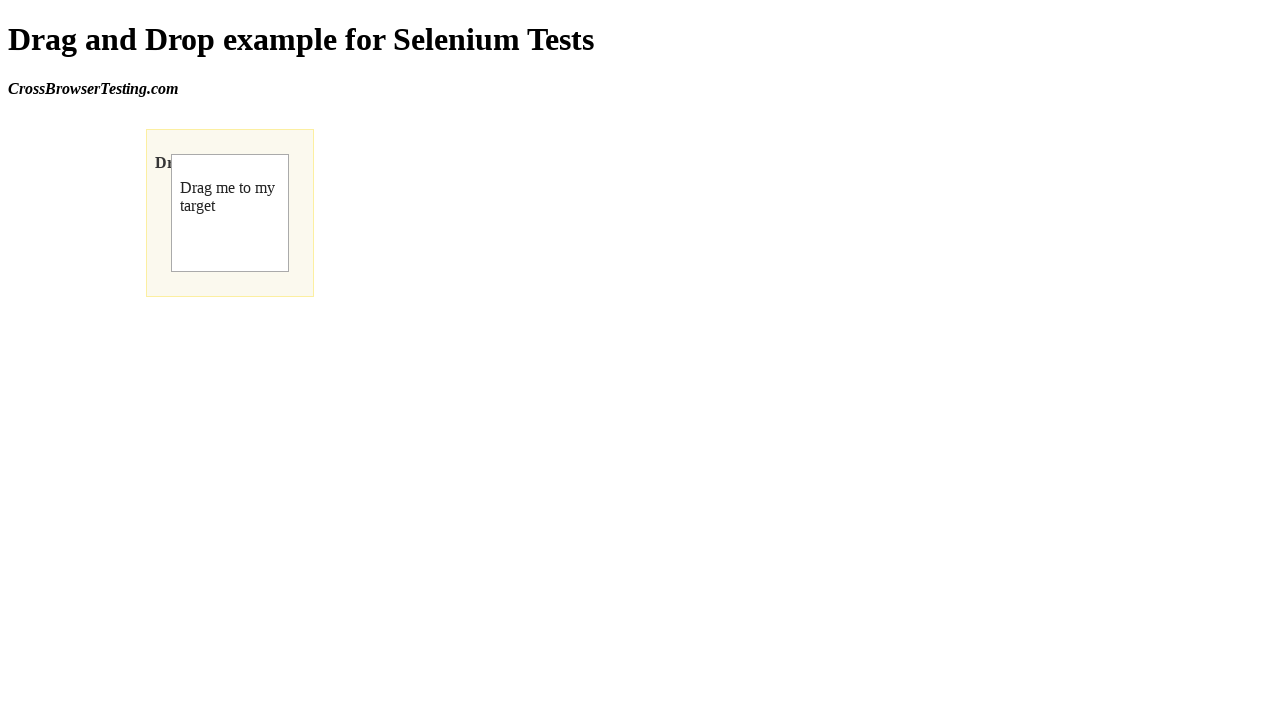

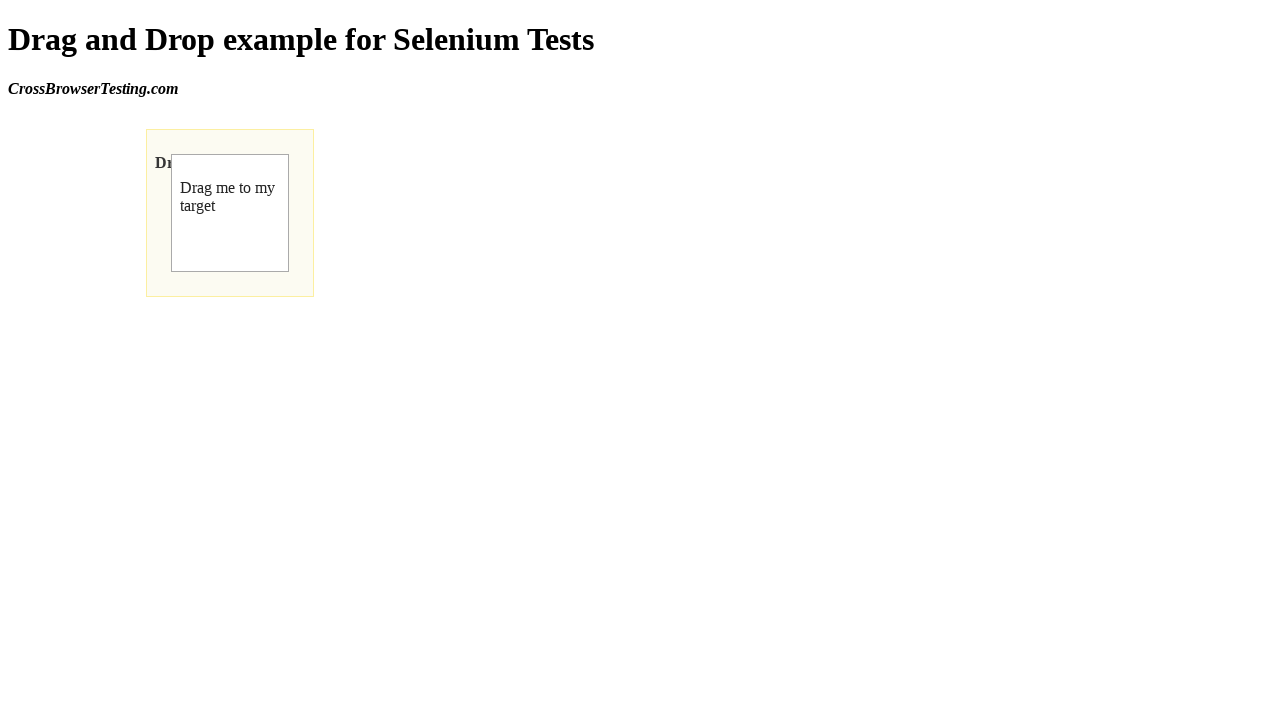